Tests CSS selector functionality by filling an autocomplete field and clicking a hide button on a practice automation page

Starting URL: https://rahulshettyacademy.com/AutomationPractice/

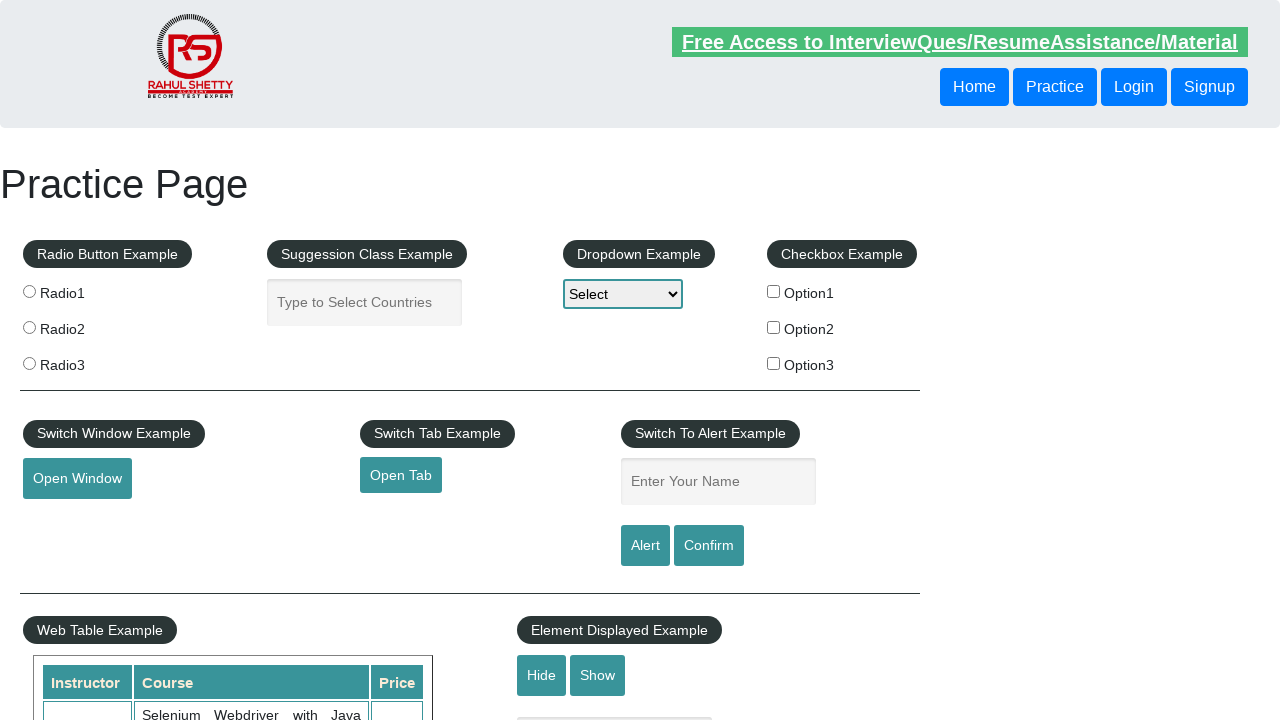

Filled autocomplete field with 'Id Locator' using CSS selector on input#autocomplete
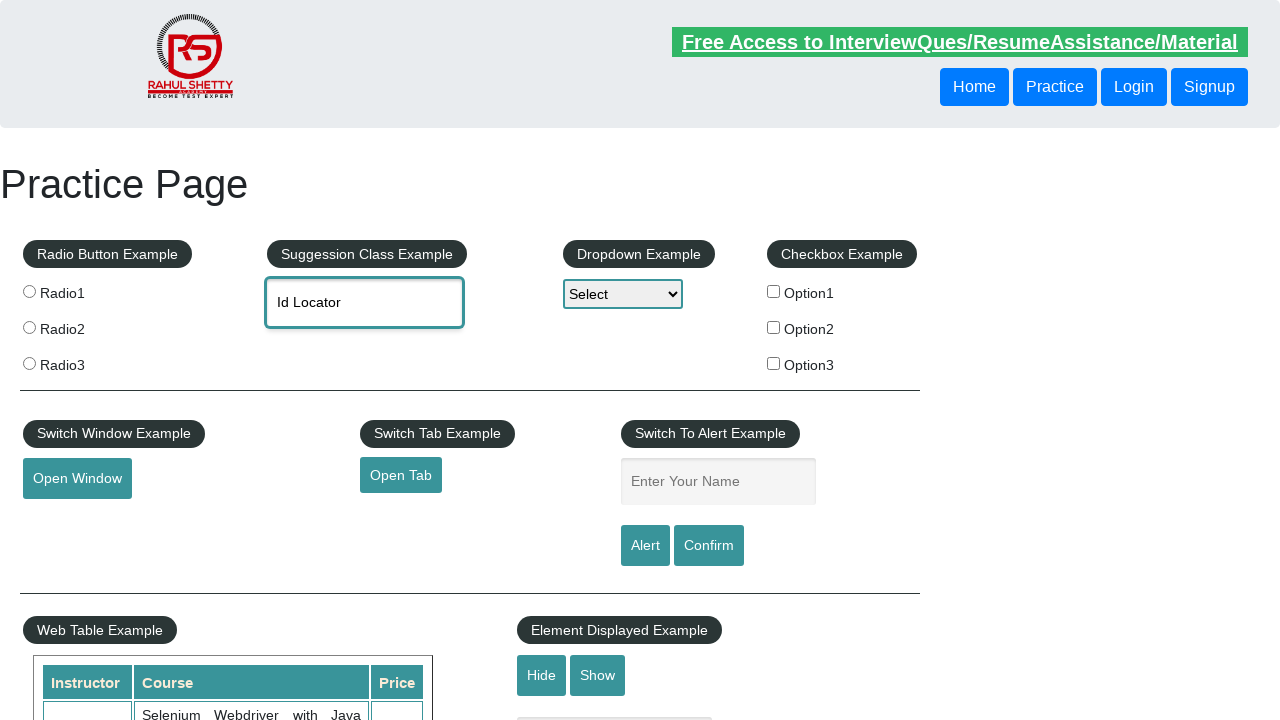

Clicked Hide button using CSS selector at (542, 675) on input[value='Hide']
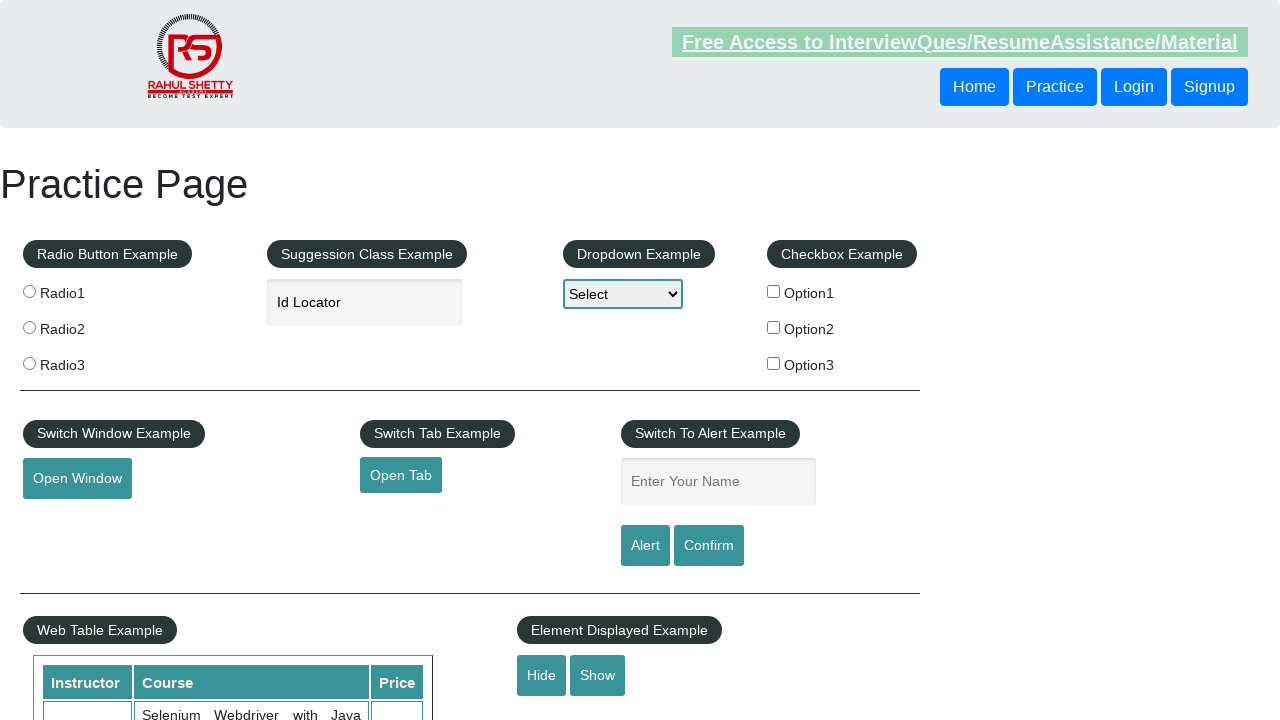

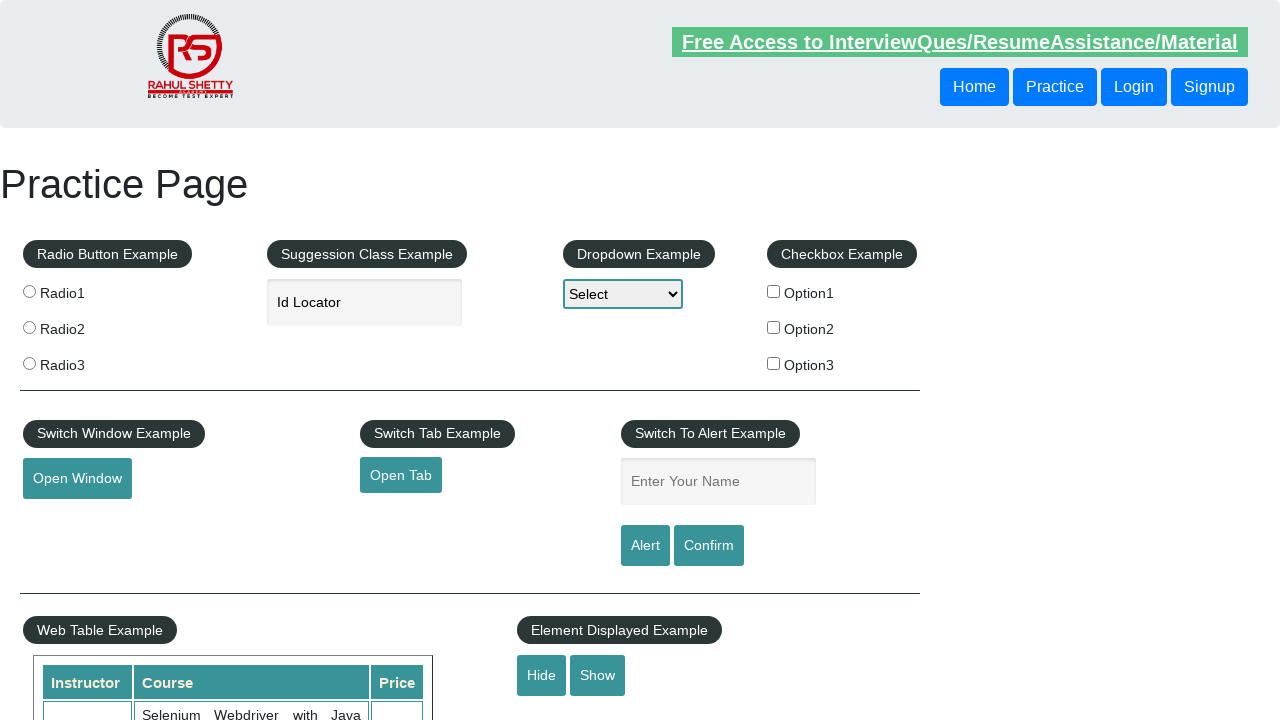